Tests that a todo item is removed when edited to an empty string

Starting URL: https://demo.playwright.dev/todomvc

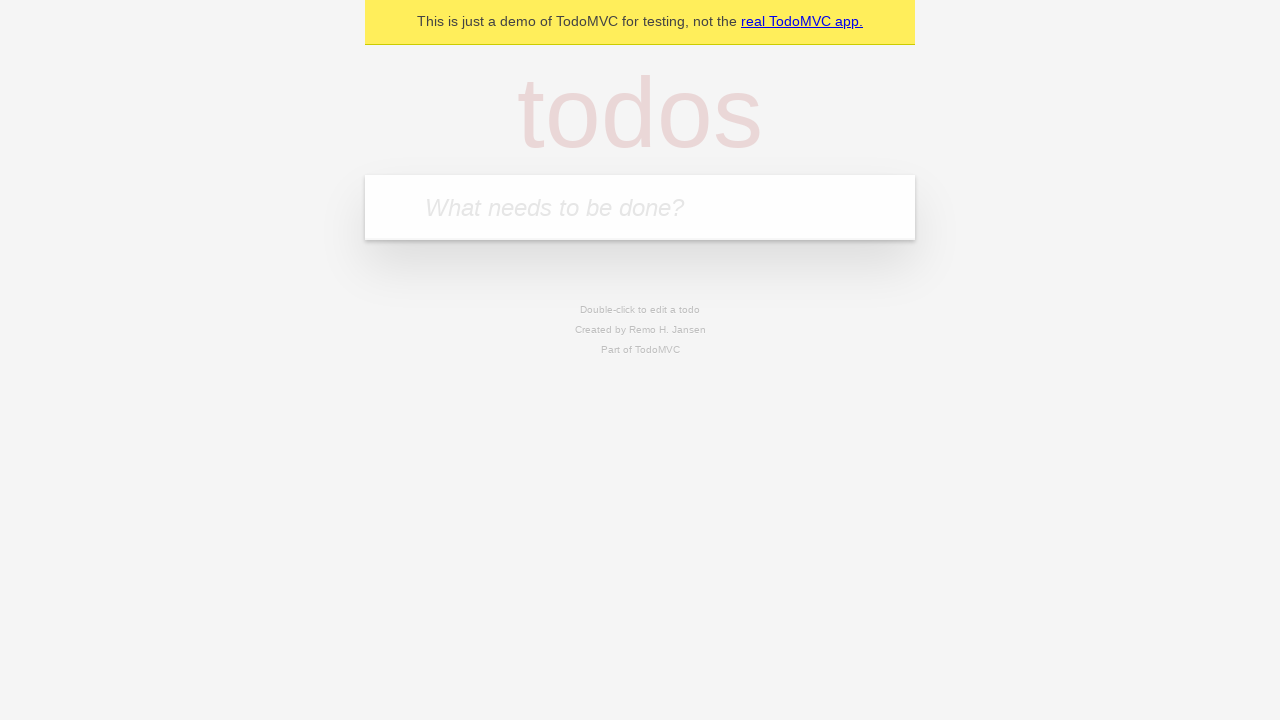

Filled todo input with 'buy some cheese' on internal:attr=[placeholder="What needs to be done?"i]
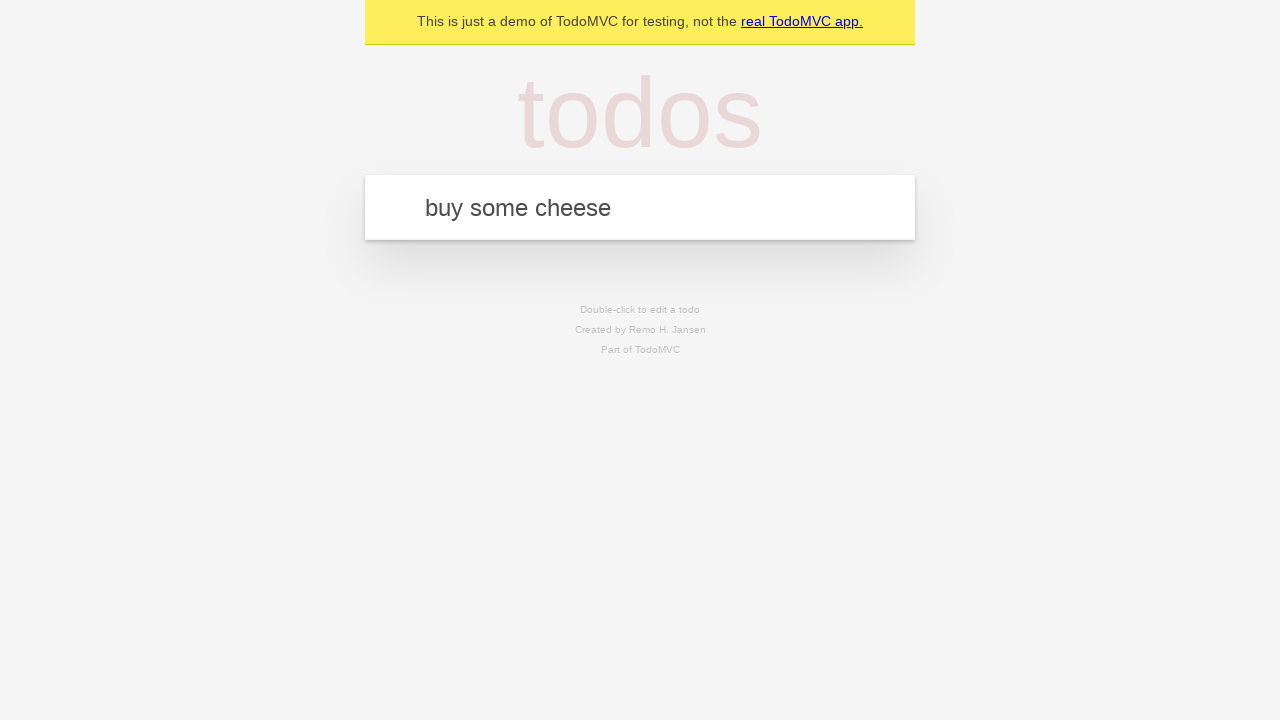

Pressed Enter to create first todo item on internal:attr=[placeholder="What needs to be done?"i]
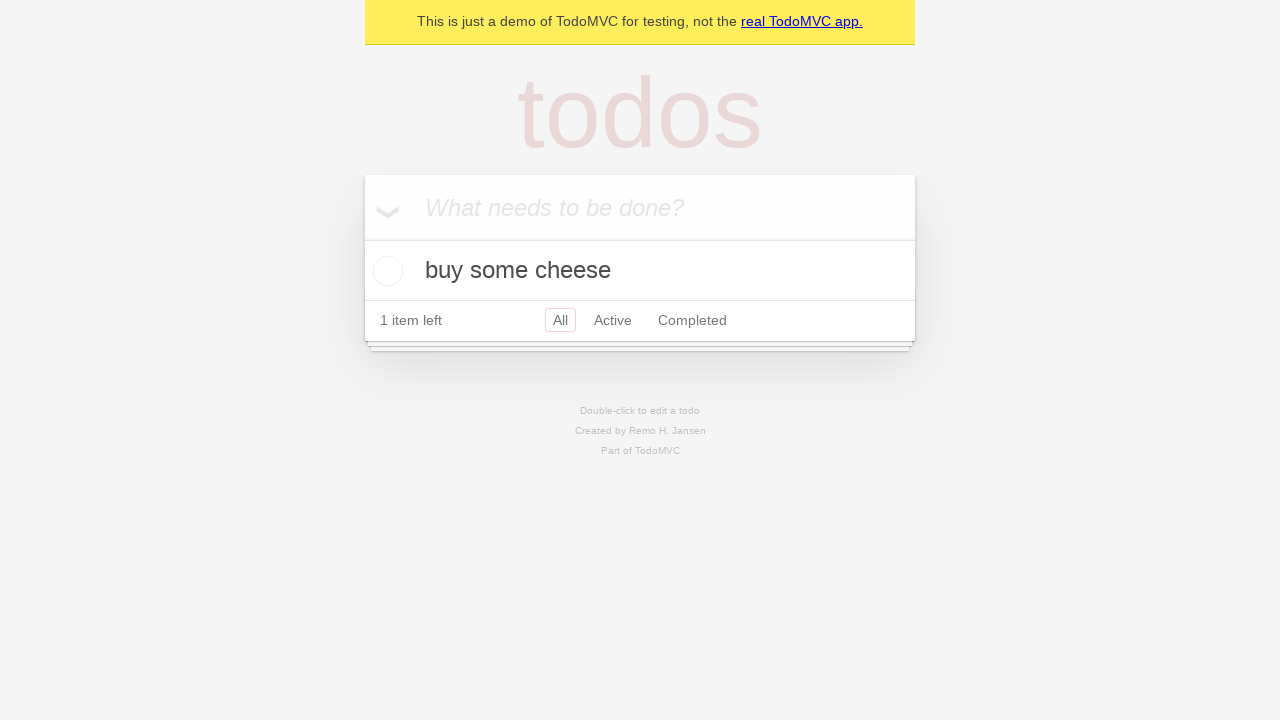

Filled todo input with 'feed the cat' on internal:attr=[placeholder="What needs to be done?"i]
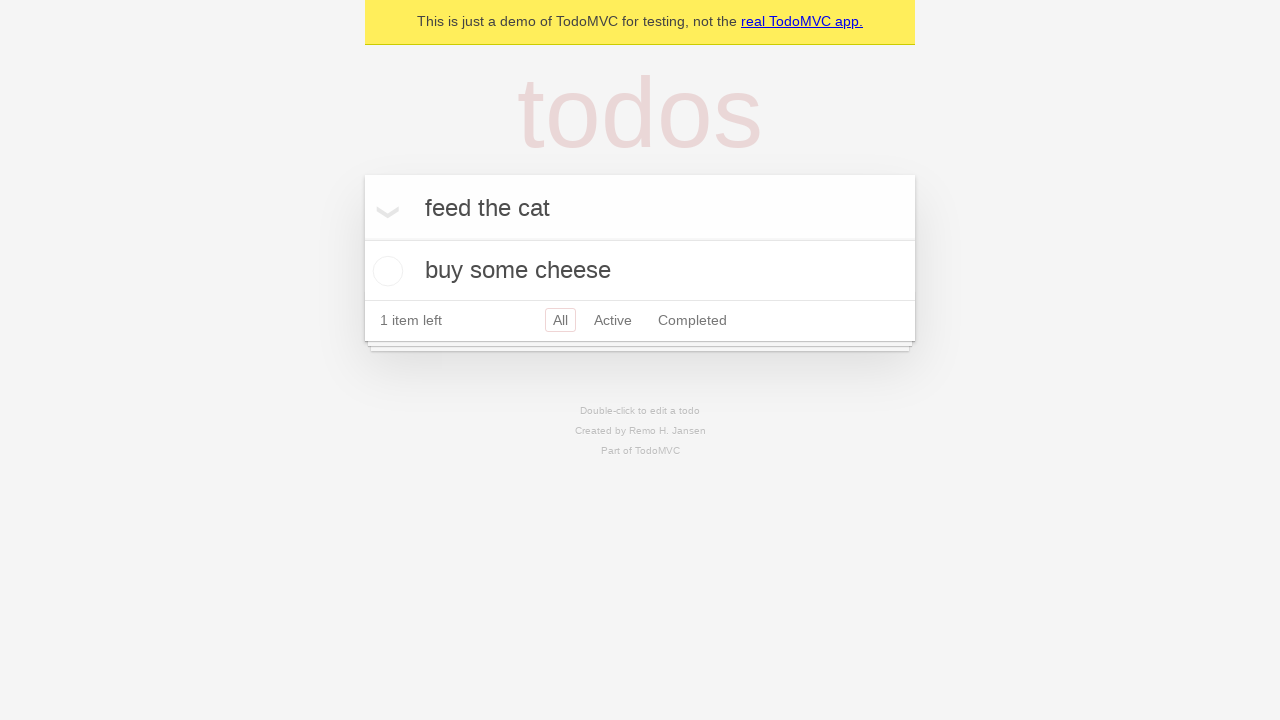

Pressed Enter to create second todo item on internal:attr=[placeholder="What needs to be done?"i]
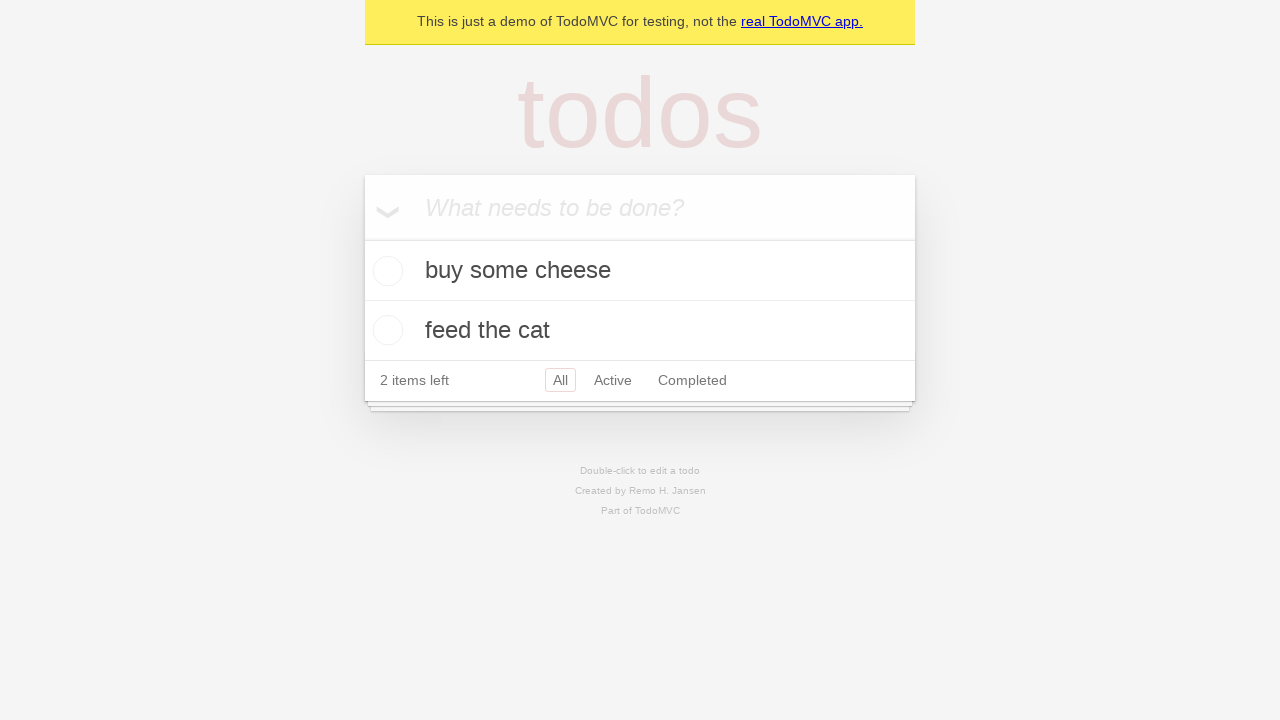

Filled todo input with 'book a doctors appointment' on internal:attr=[placeholder="What needs to be done?"i]
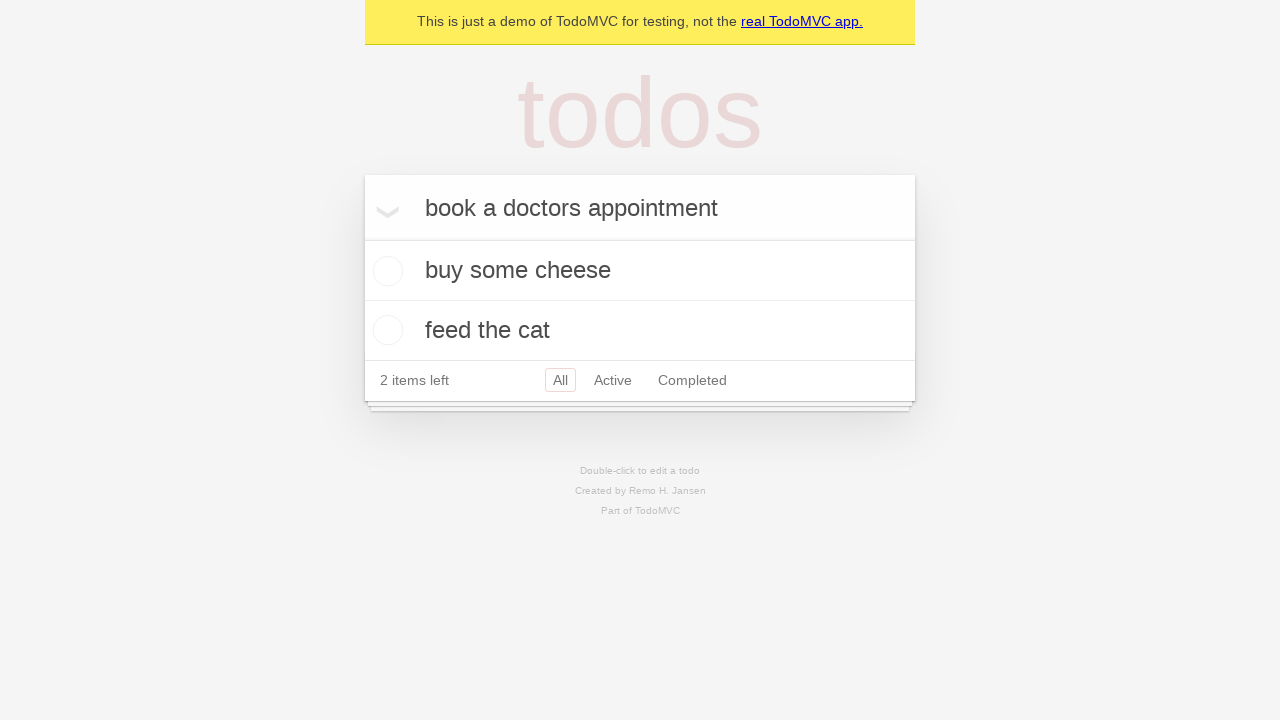

Pressed Enter to create third todo item on internal:attr=[placeholder="What needs to be done?"i]
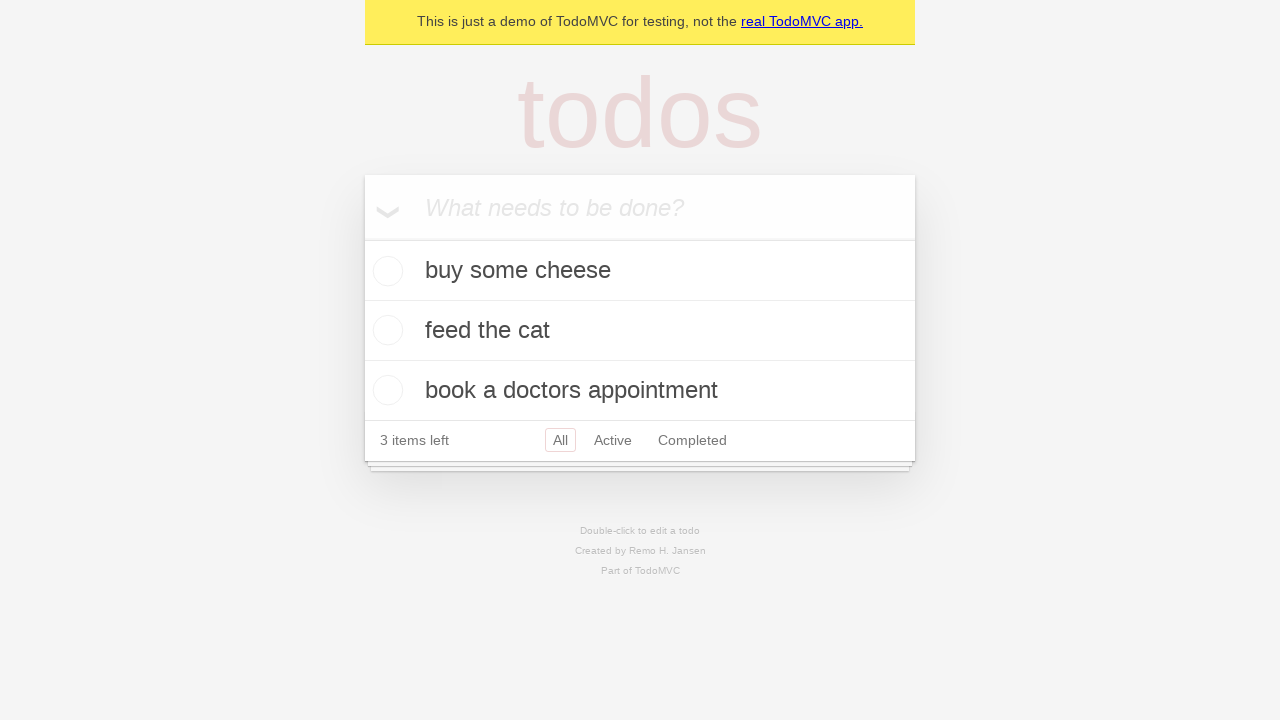

Waited for third todo item to appear
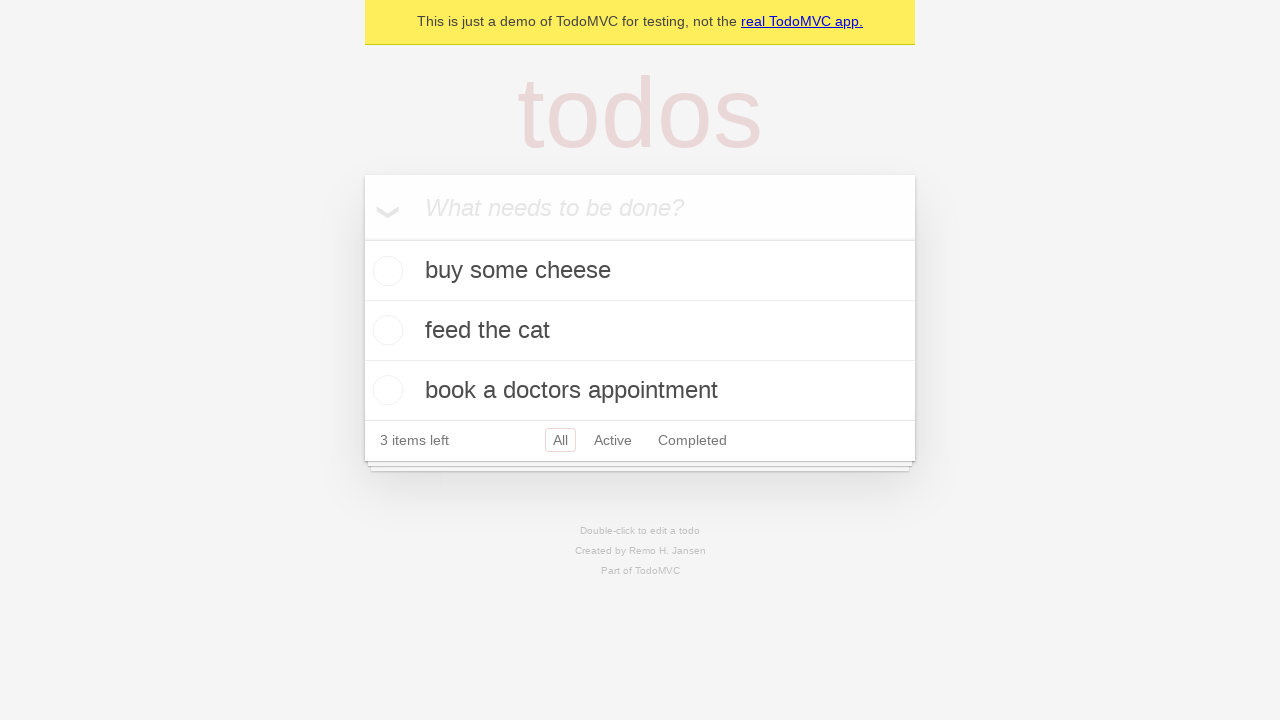

Double-clicked second todo item to enter edit mode at (640, 331) on [data-testid='todo-item'] >> nth=1
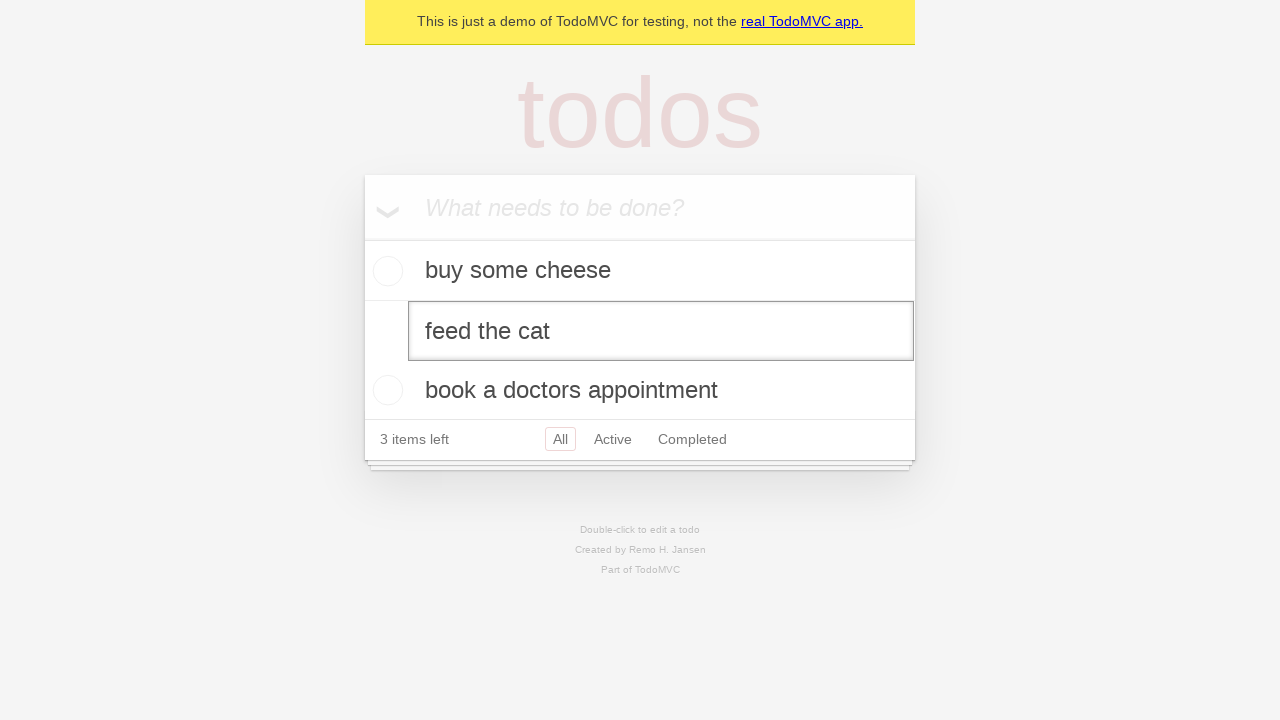

Cleared the edit field to empty string on [data-testid='todo-item'] >> nth=1 >> internal:role=textbox[name="Edit"i]
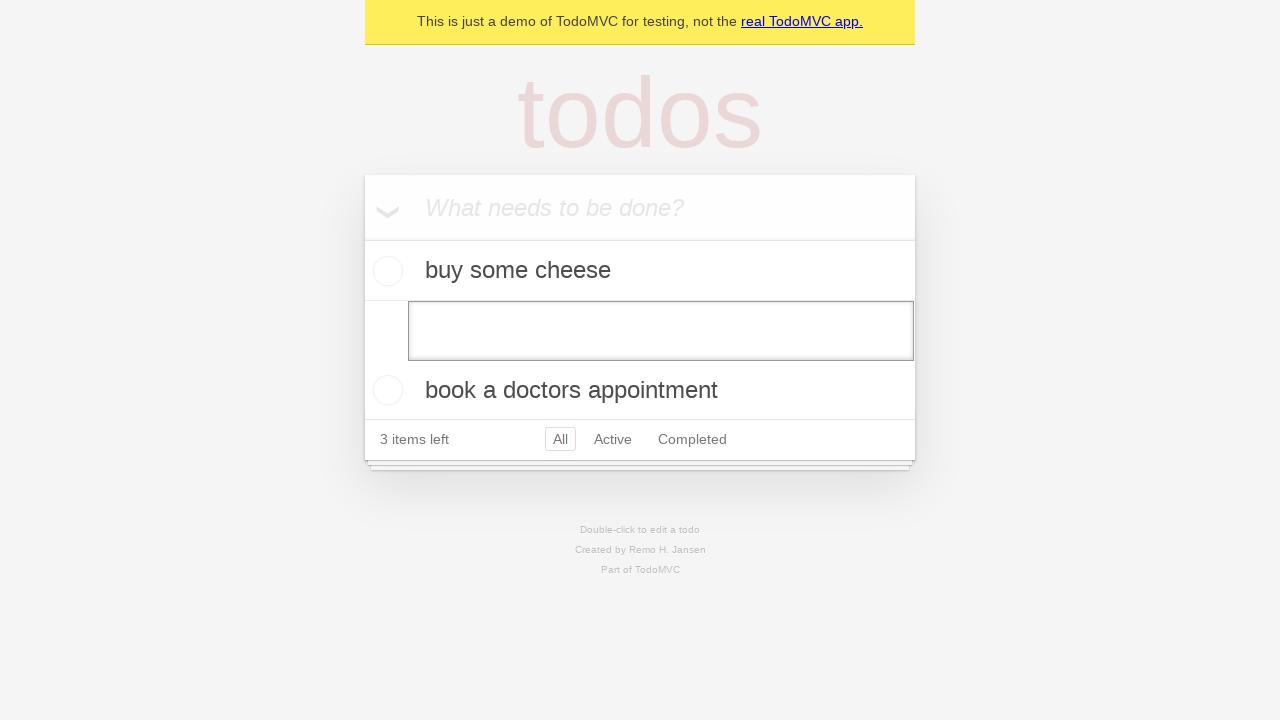

Pressed Enter to submit empty edit, removing the todo item on [data-testid='todo-item'] >> nth=1 >> internal:role=textbox[name="Edit"i]
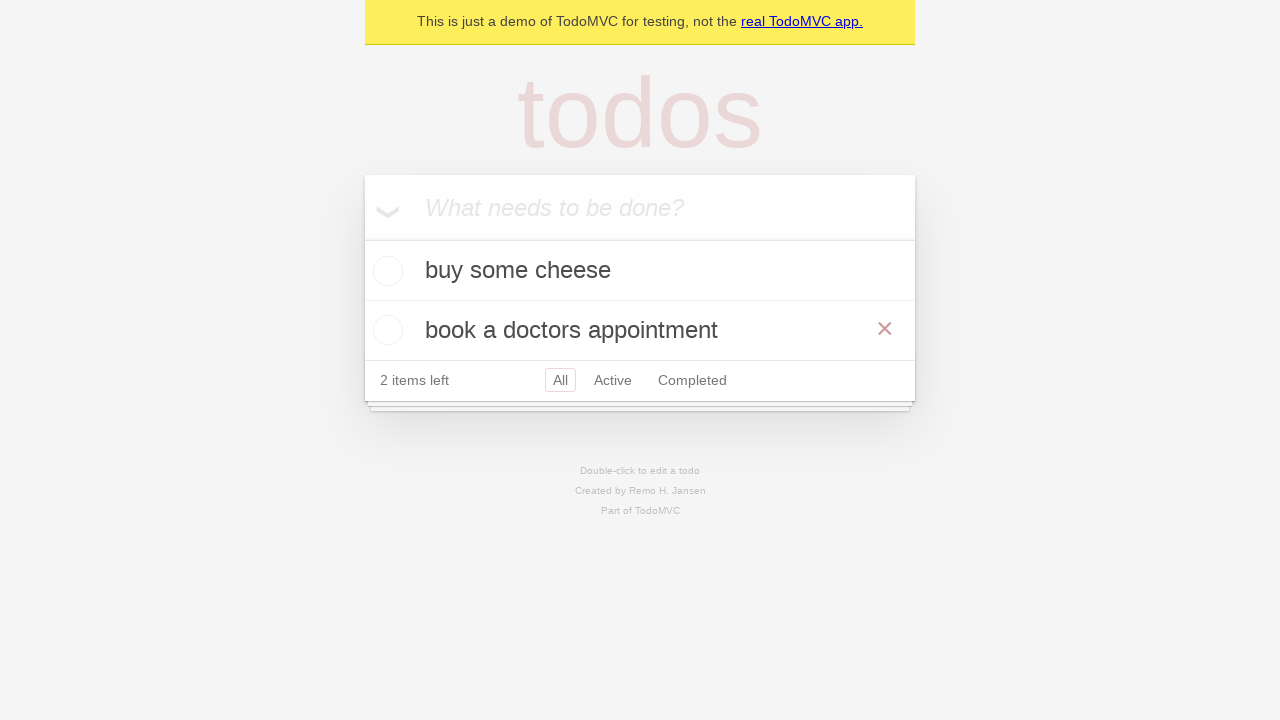

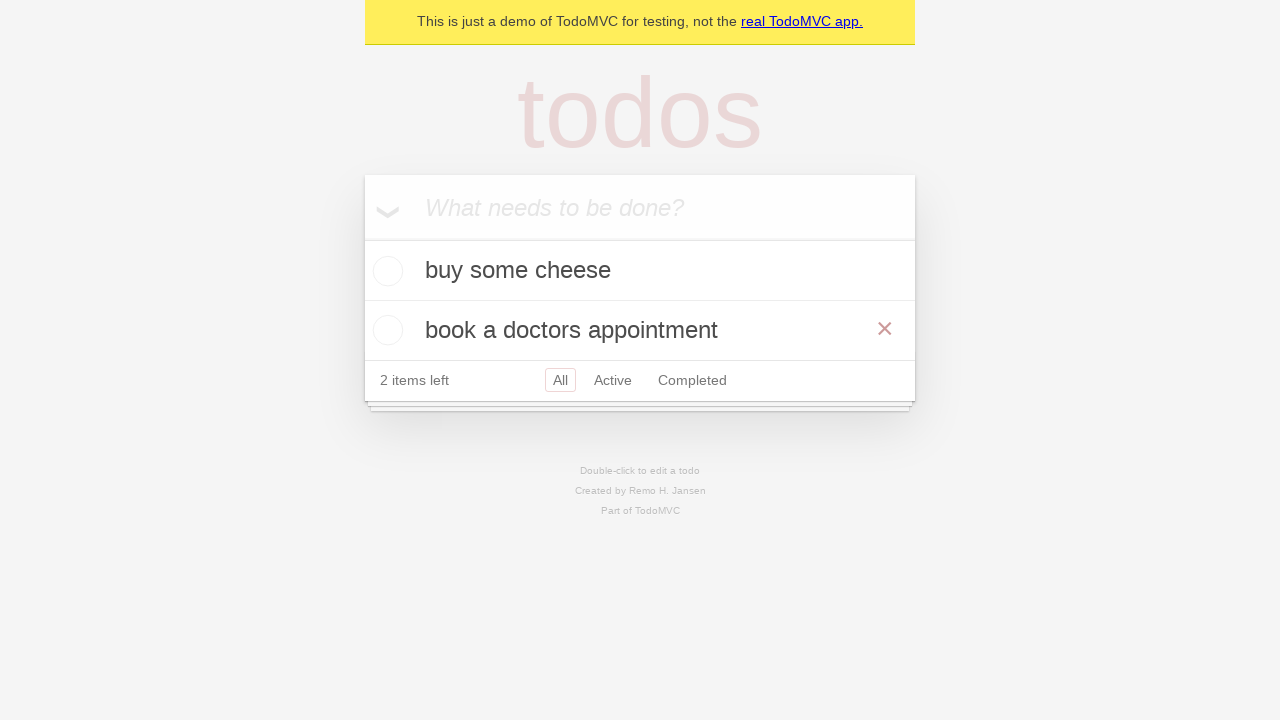